Navigates through MOOC course categories on my-mooc.com, selecting "Développement professionnel" category, then the "Gestion d'entreprise" subcategory, and finally accessing the first available course in that subcategory.

Starting URL: https://www.my-mooc.com/fr/categorie/

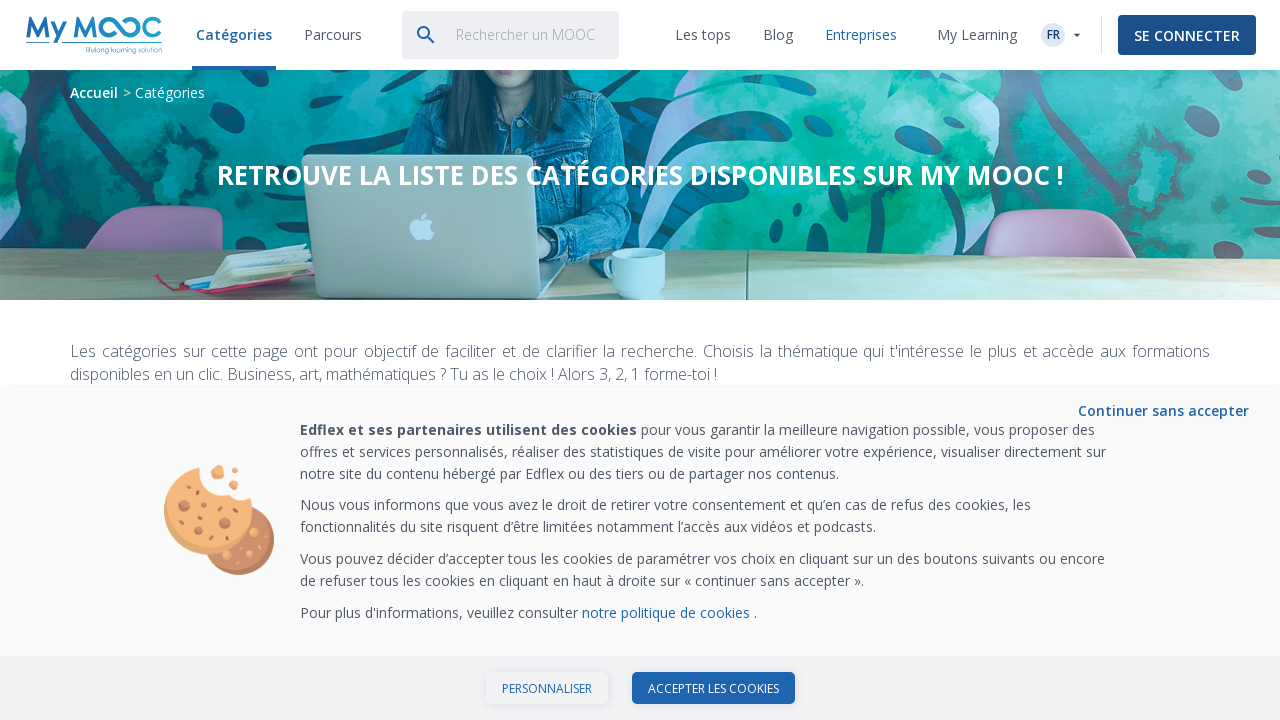

Waited for page to load (networkidle)
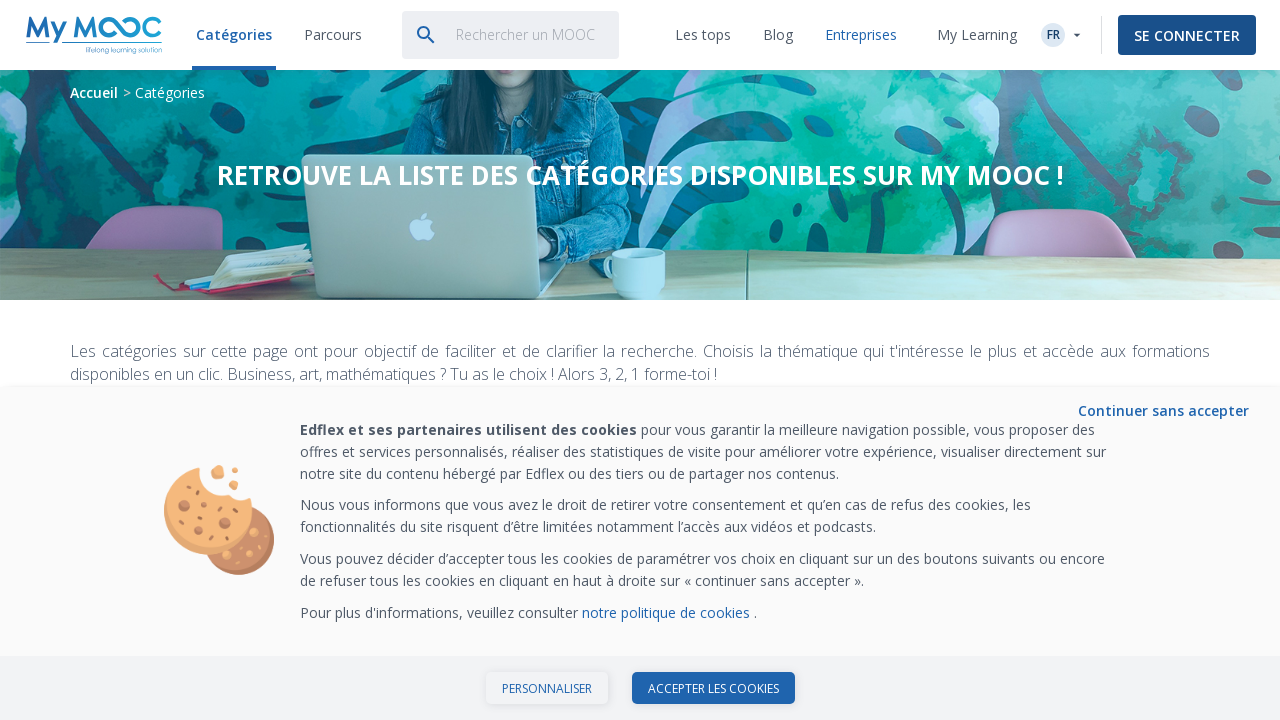

Located 'Développement professionnel' category element
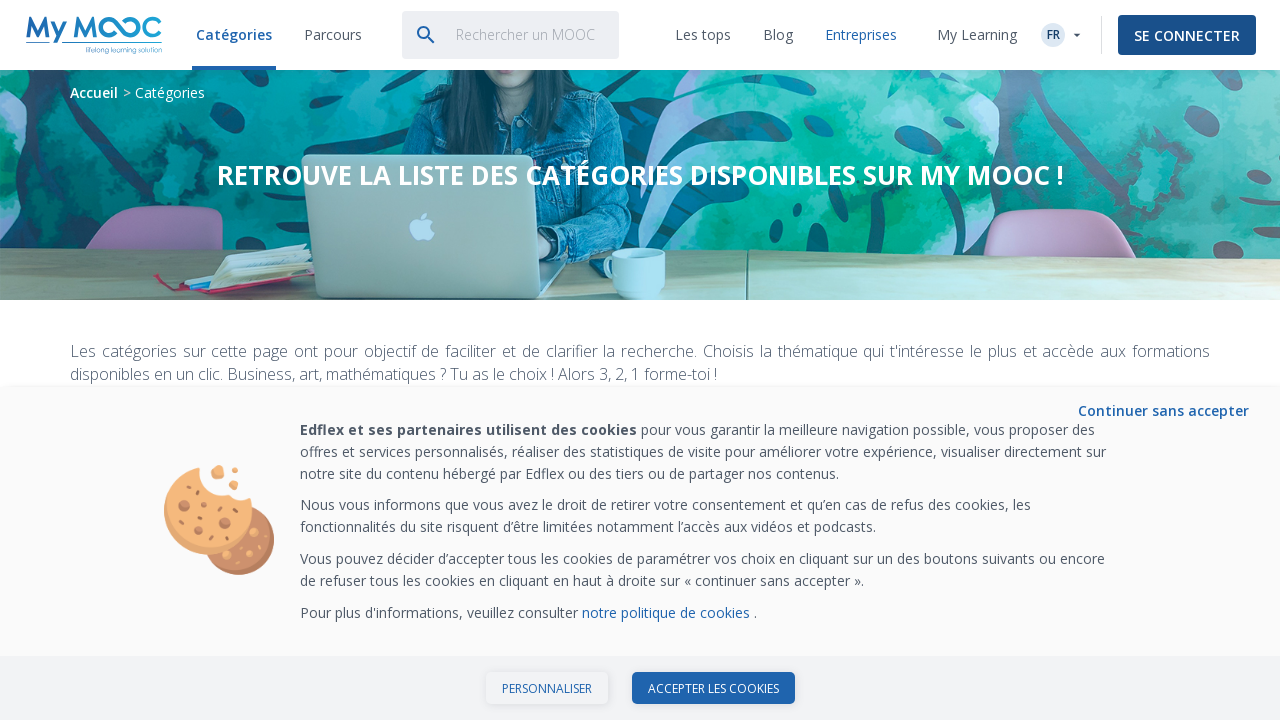

Scrolled 'Développement professionnel' category into view
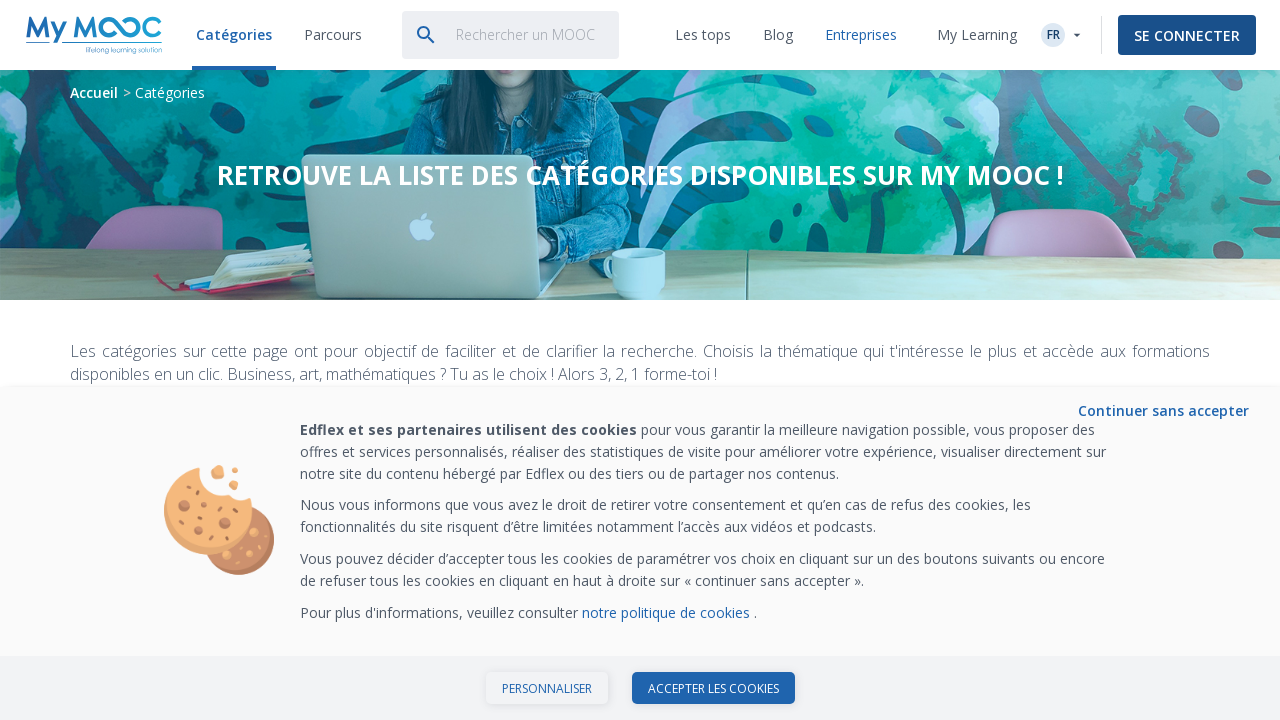

Clicked on 'Gestion d'entreprise' subcategory link at (134, 360) on a[title="Gestion d'entreprise"]
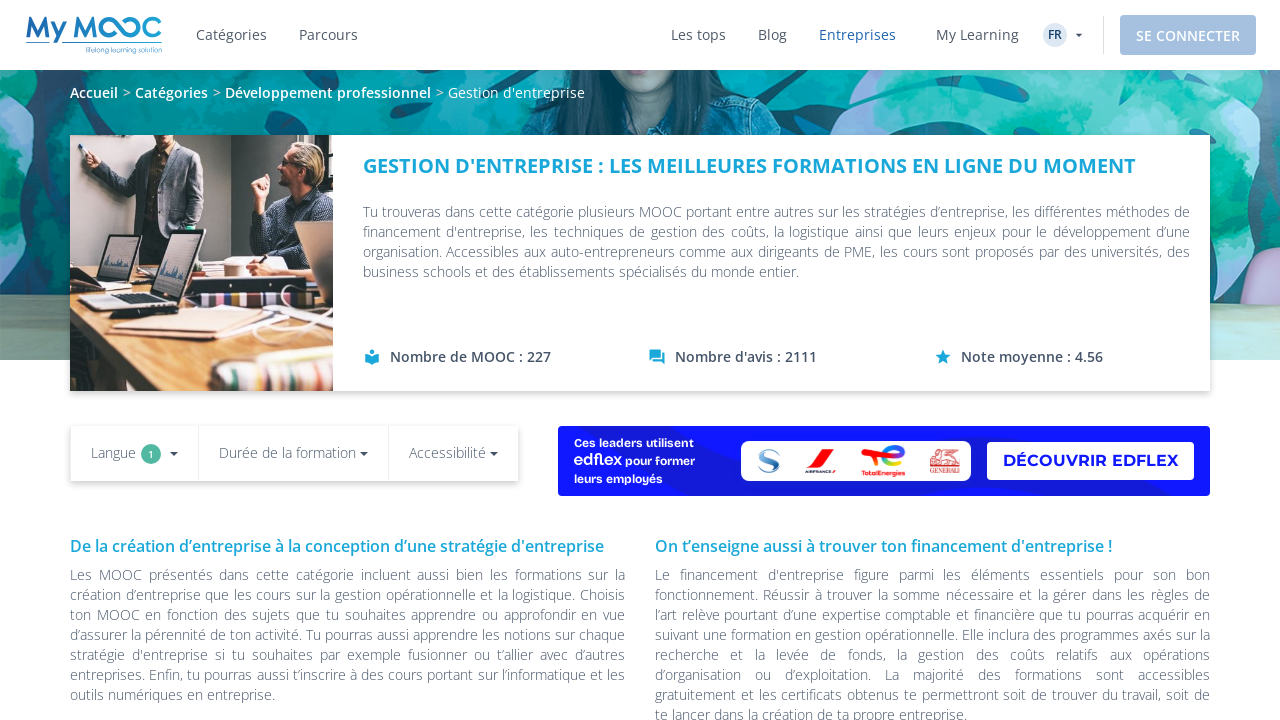

Waited for subcategory page to load (networkidle)
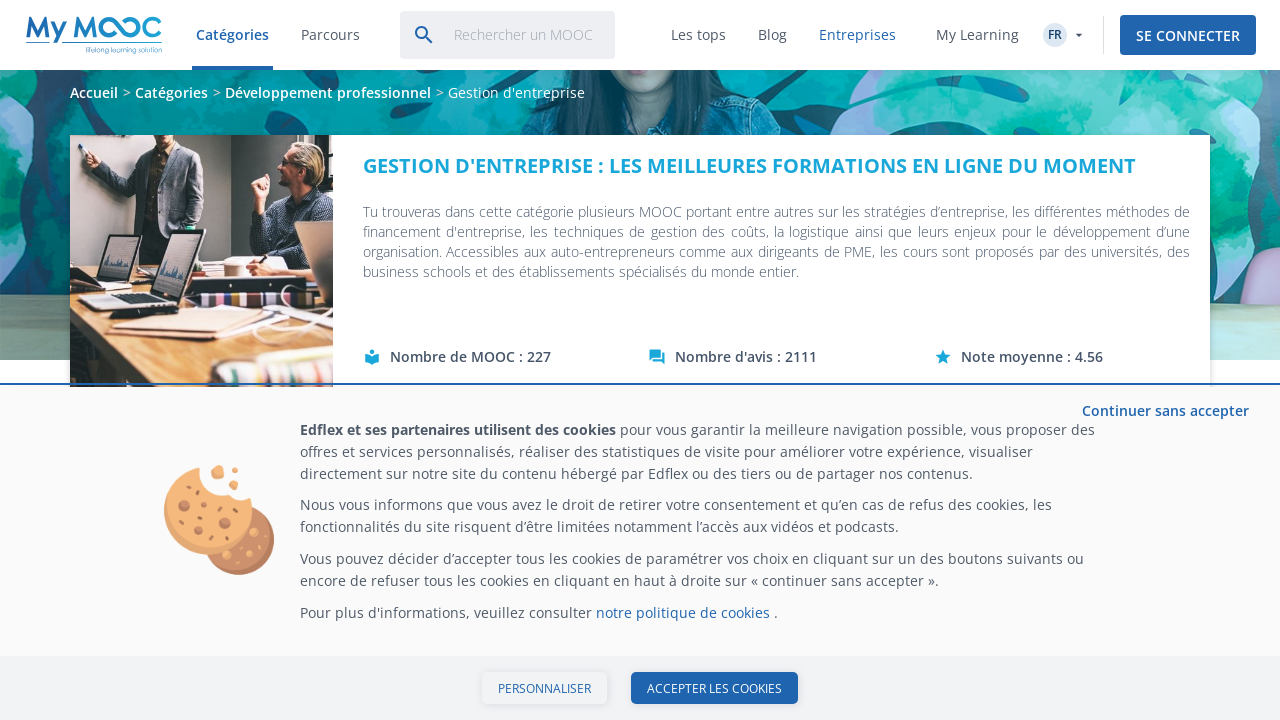

Clicked on the first course in the list at (201, 246) on .ais-infinite-hits--item a >> nth=0
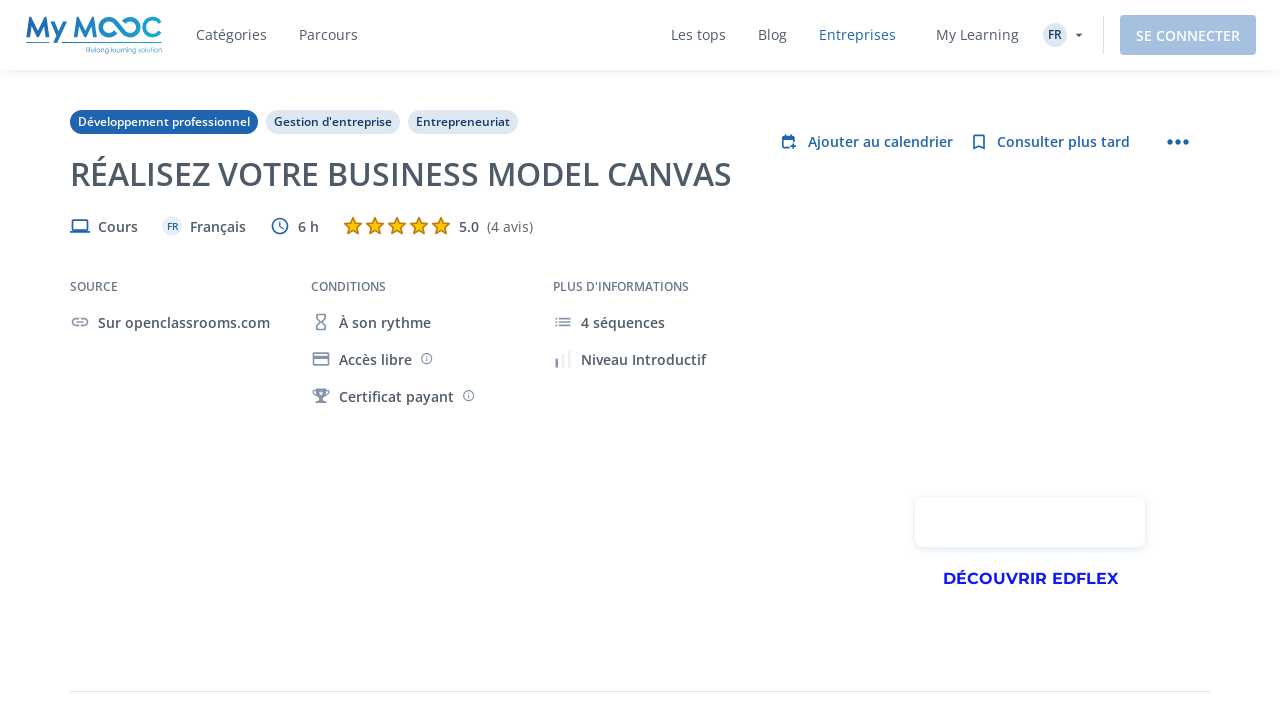

Waited for course page to load (networkidle)
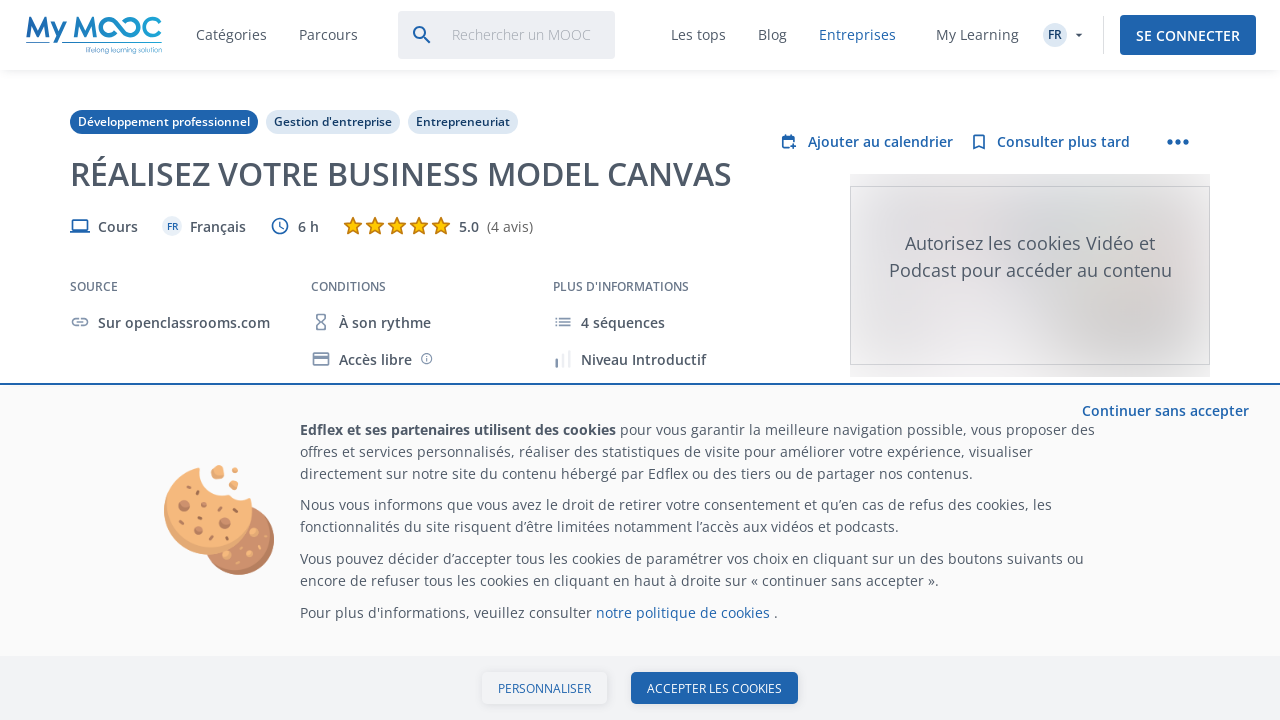

Verified course content is displayed (h1 element found)
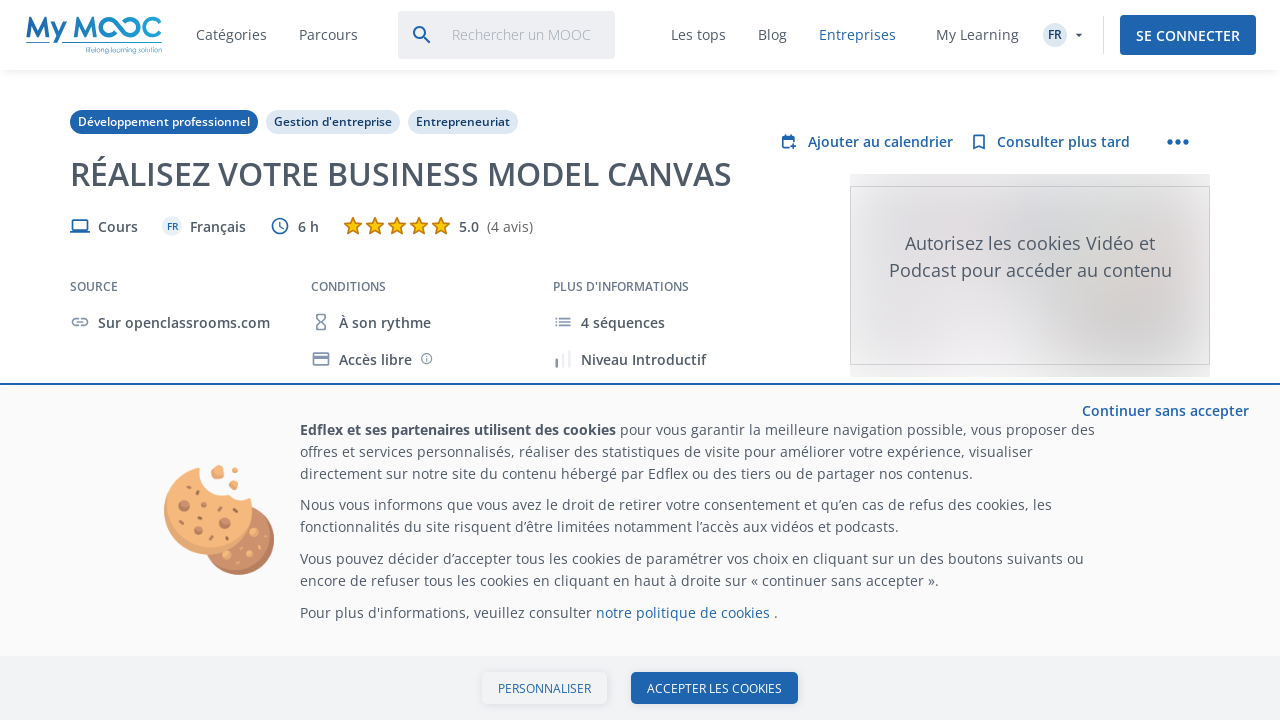

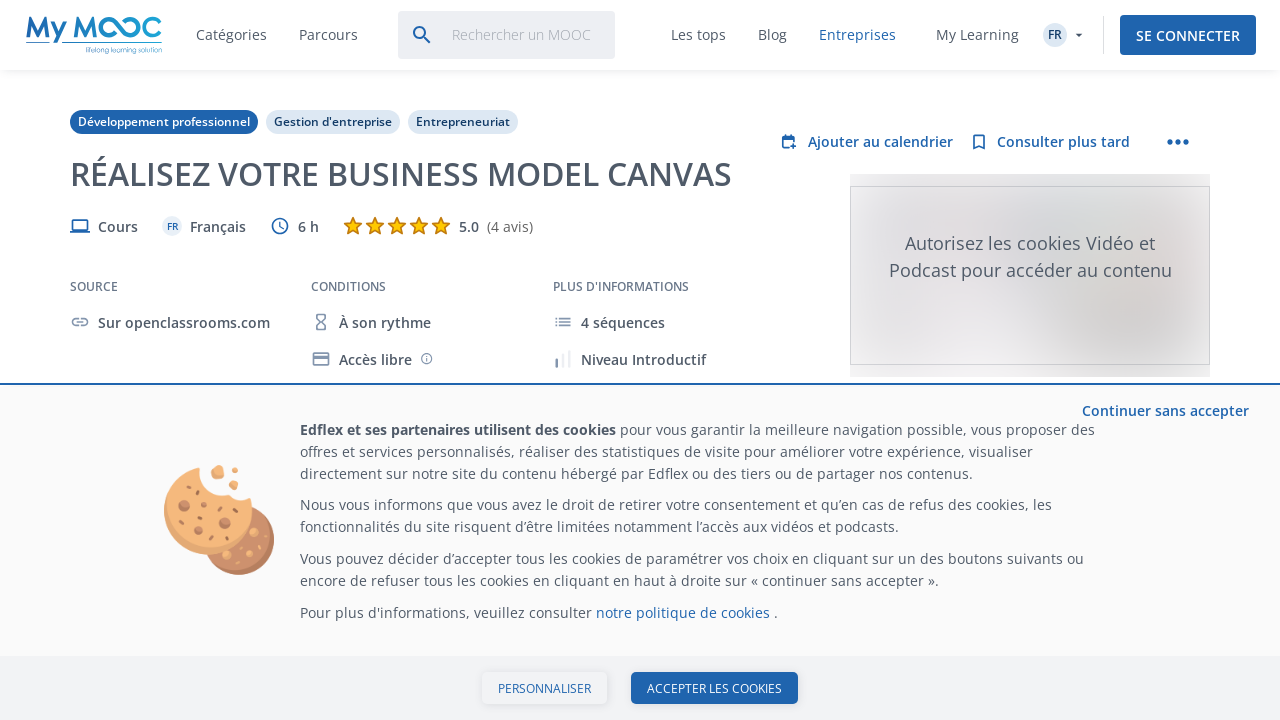